Tests the search functionality by searching for "kot" and verifying results contain the search term

Starting URL: http://www.99-bottles-of-beer.net/

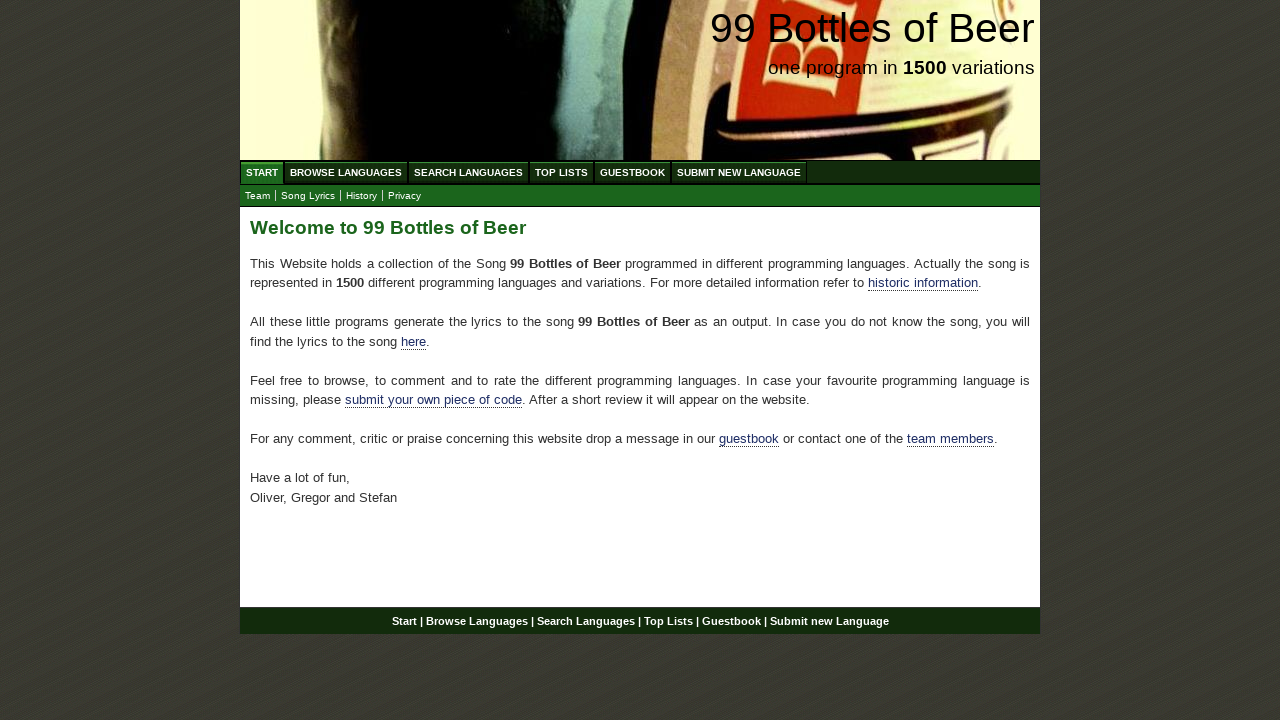

Clicked 'Search Languages' link at (468, 172) on xpath=//li/a[text()='Search Languages']
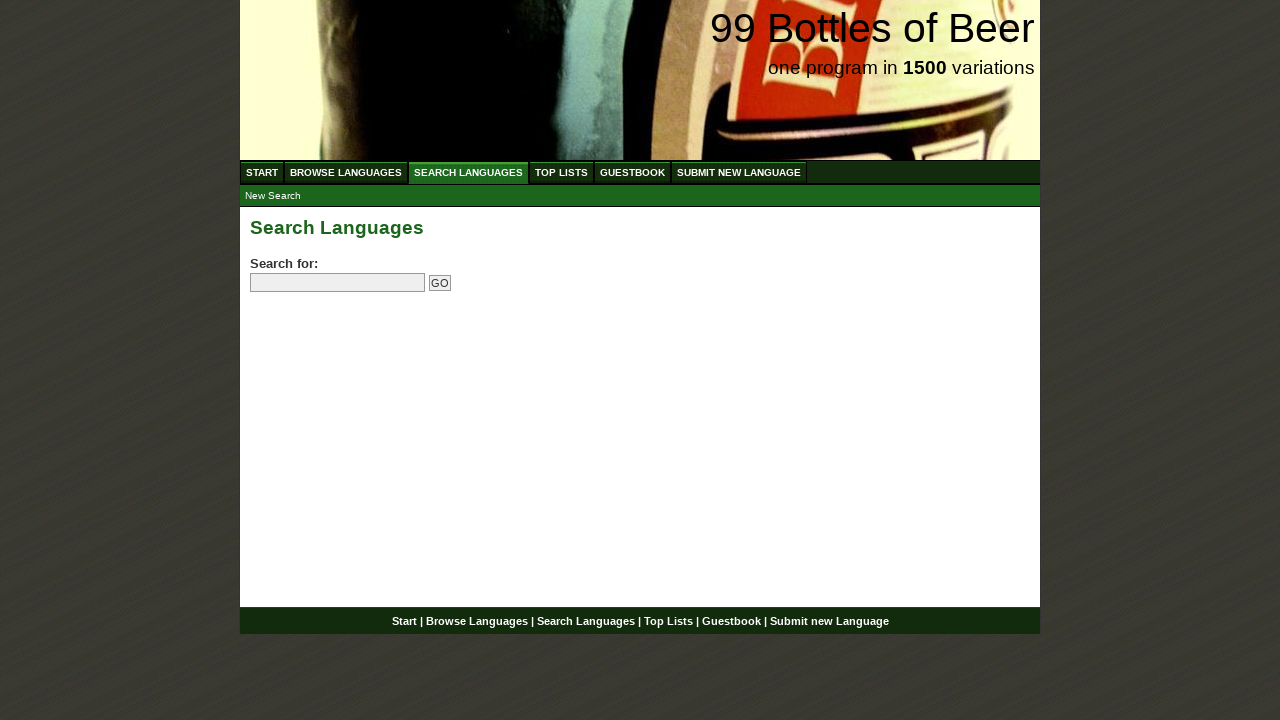

Filled search field with 'kot' on //input[@name='search']
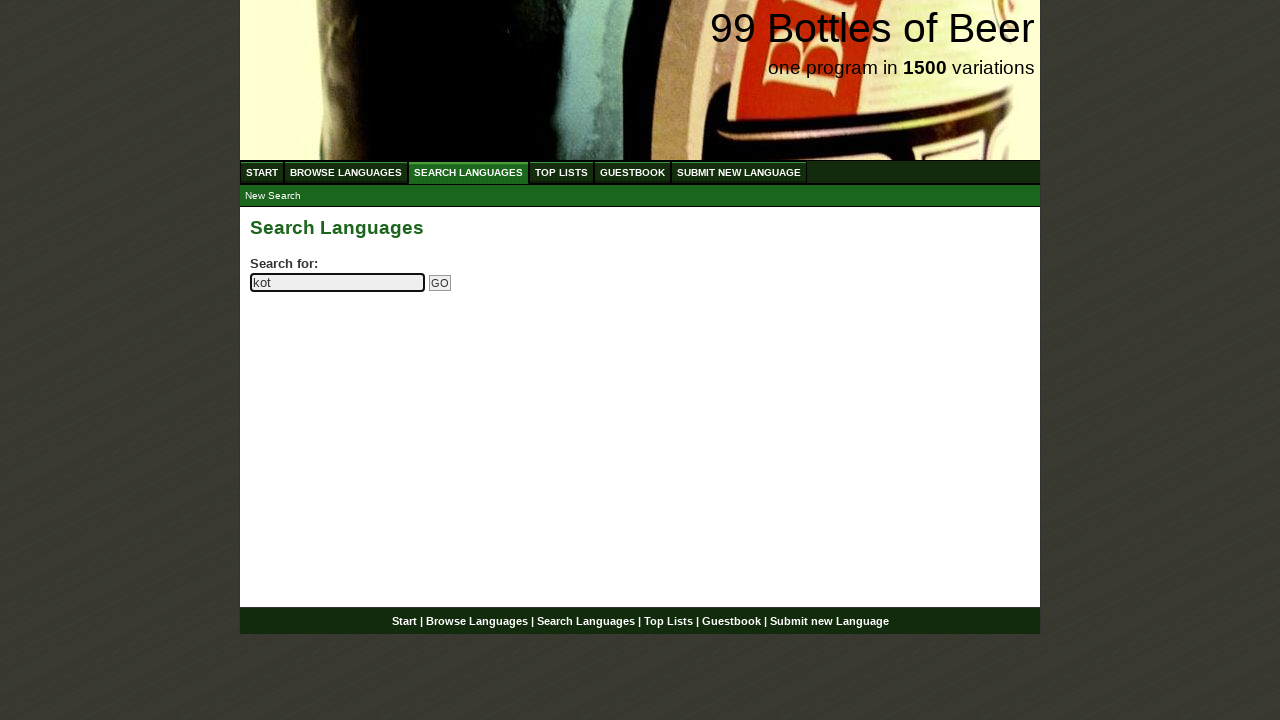

Clicked submit button to search for 'kot' at (440, 283) on xpath=//input[@name='submitsearch']
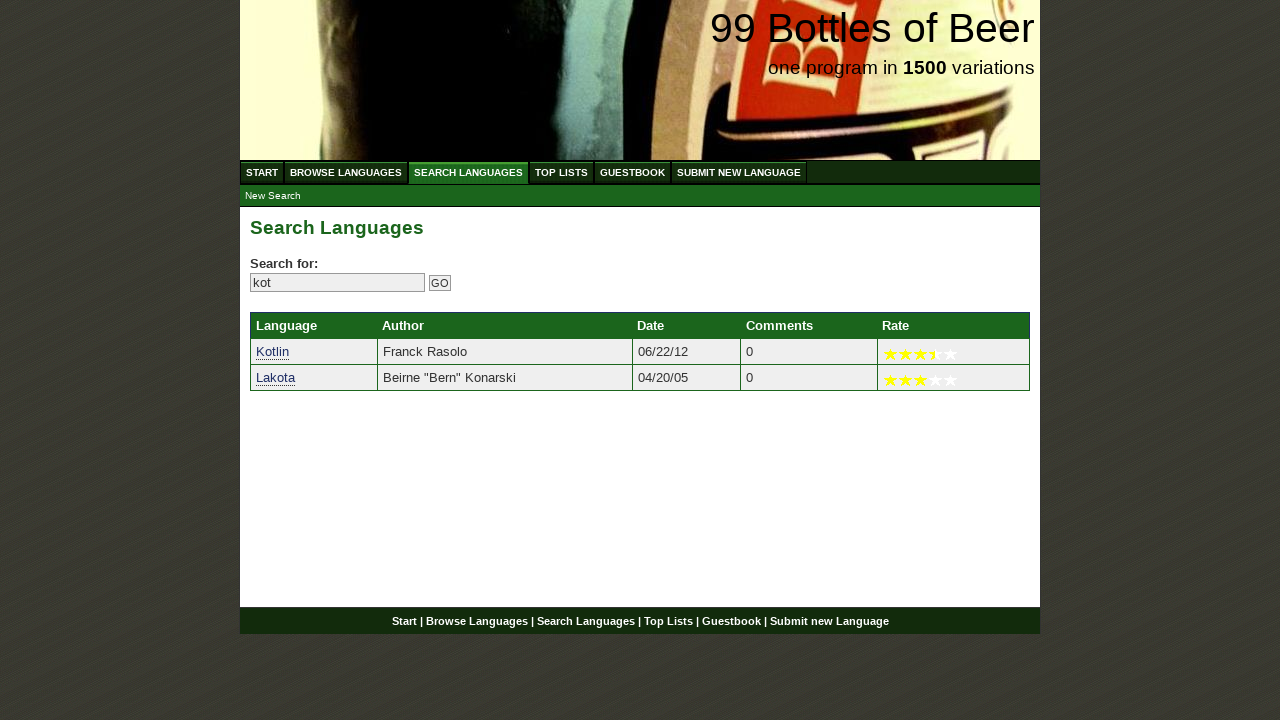

Search results loaded with language links
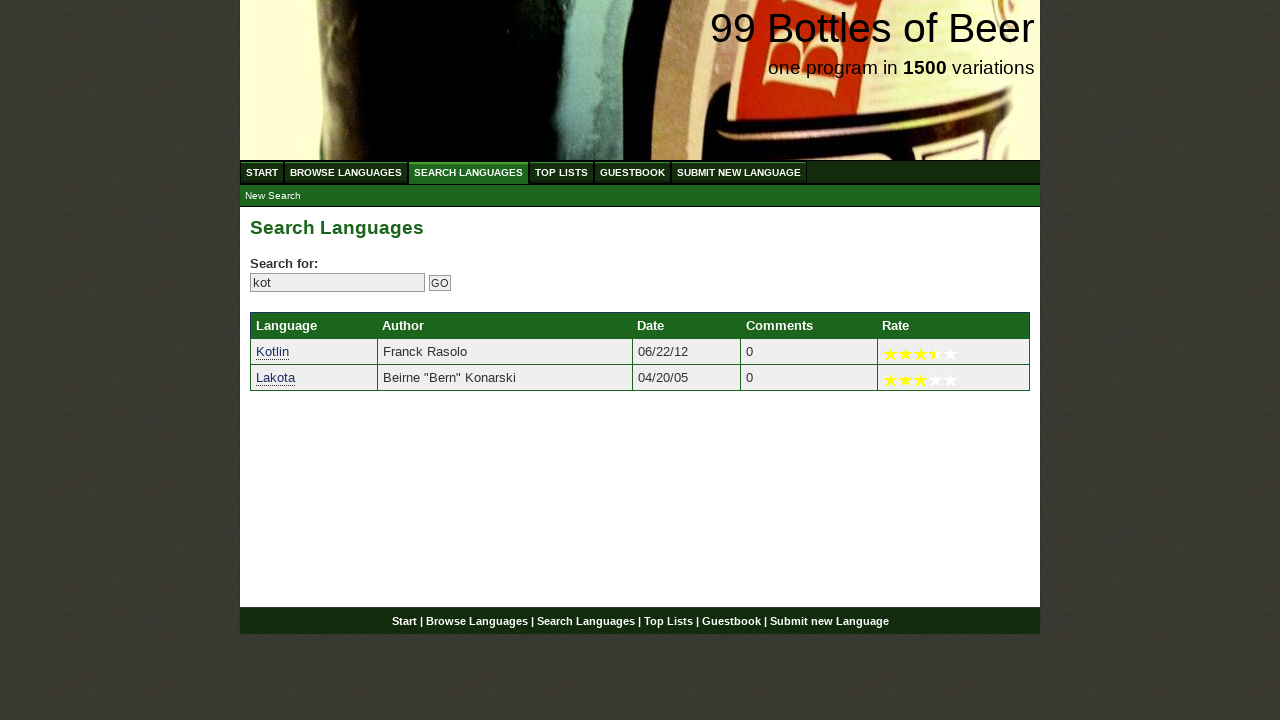

Located 2 search result links
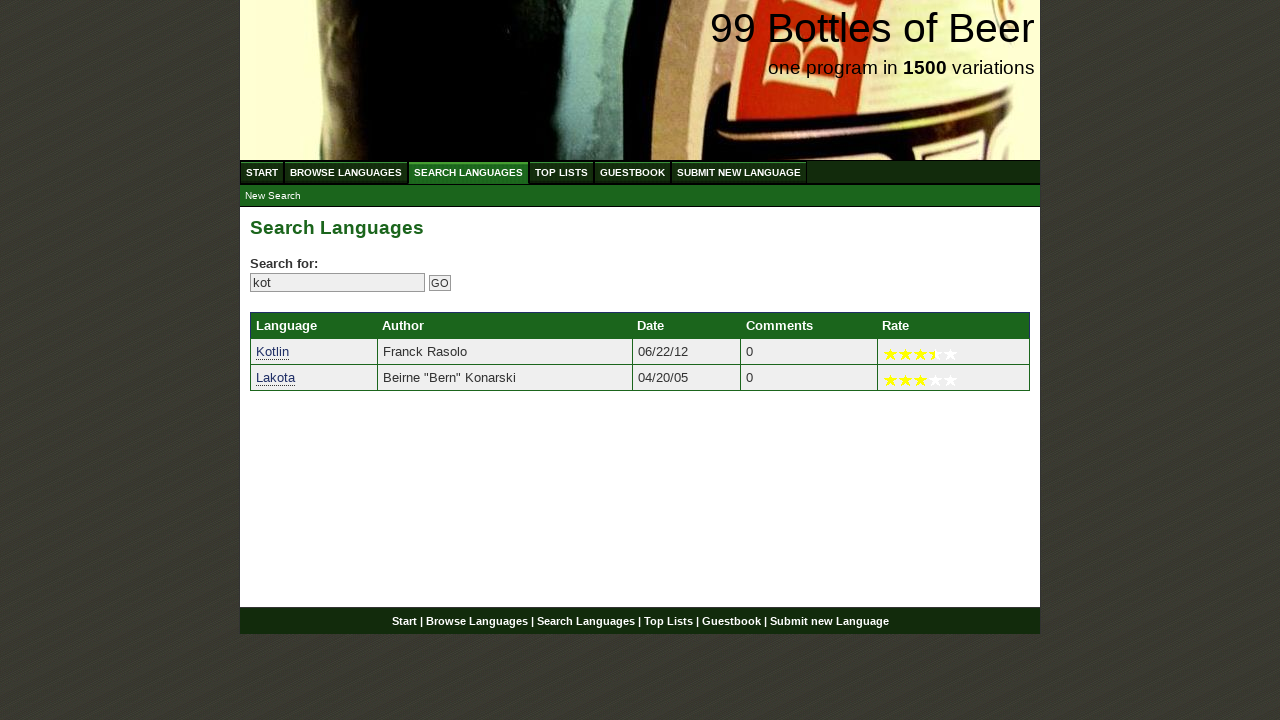

Verified search result 'Kotlin' contains 'kot'
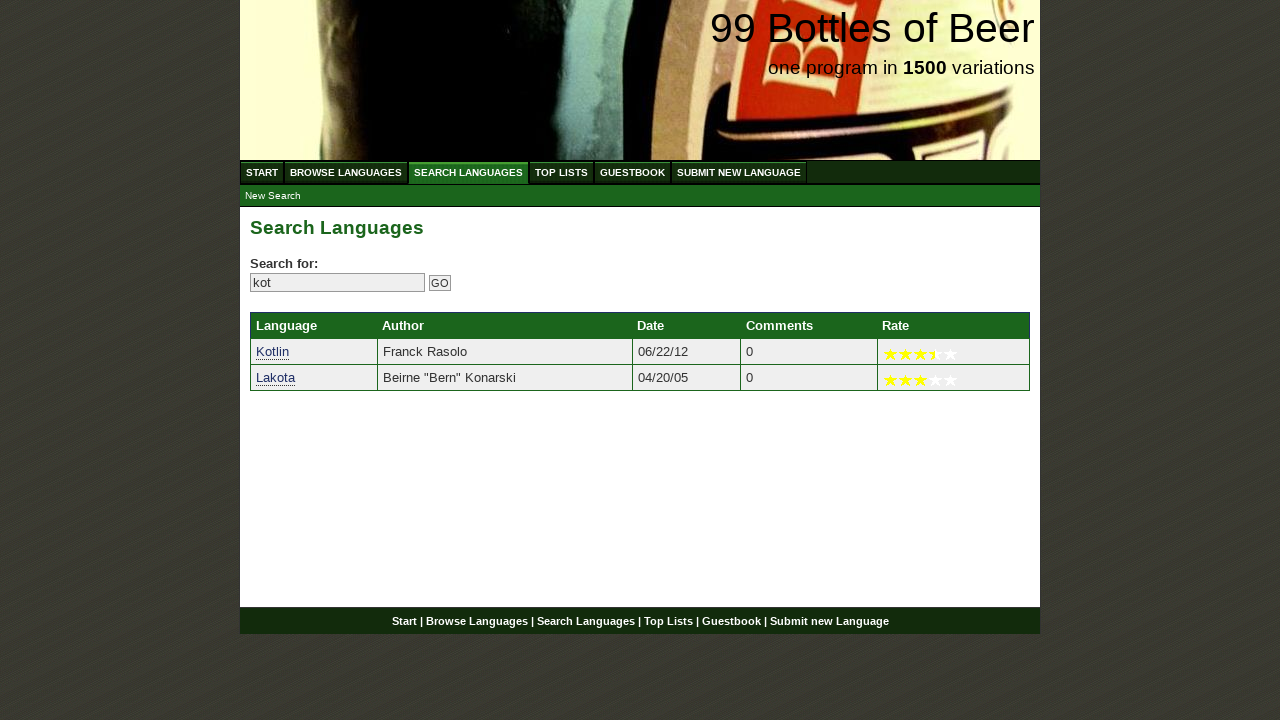

Verified search result 'Lakota' contains 'kot'
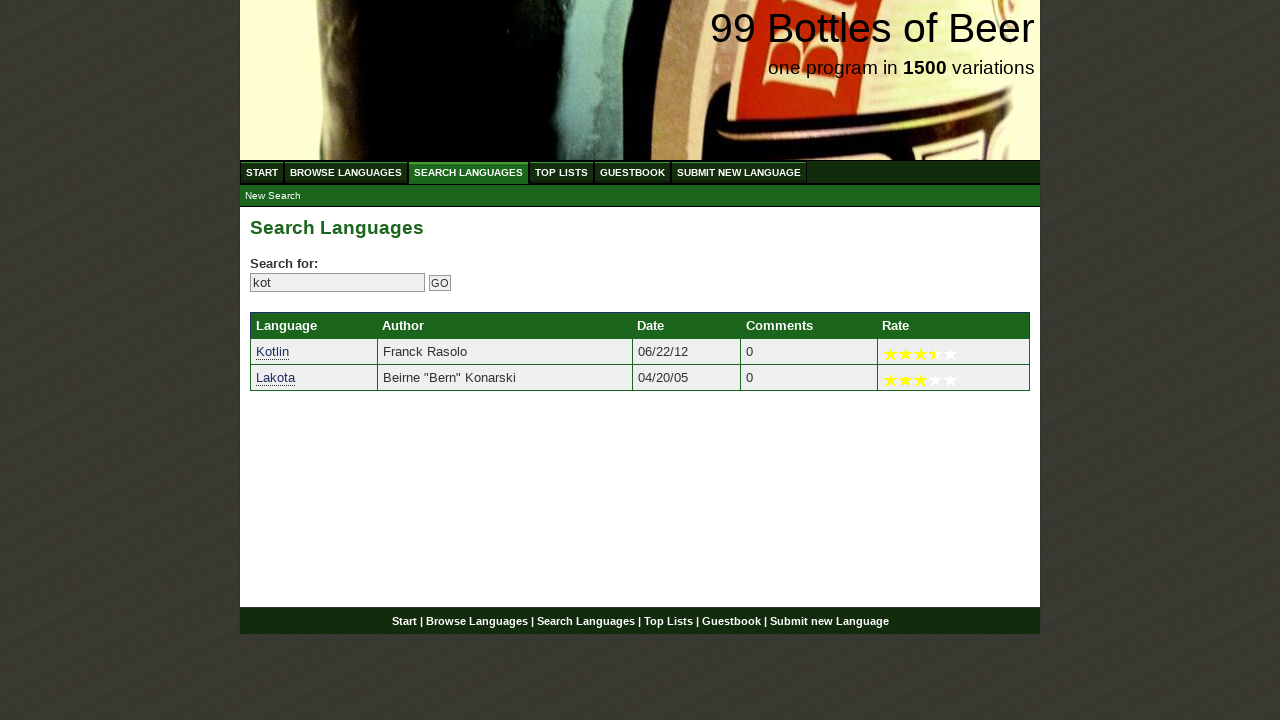

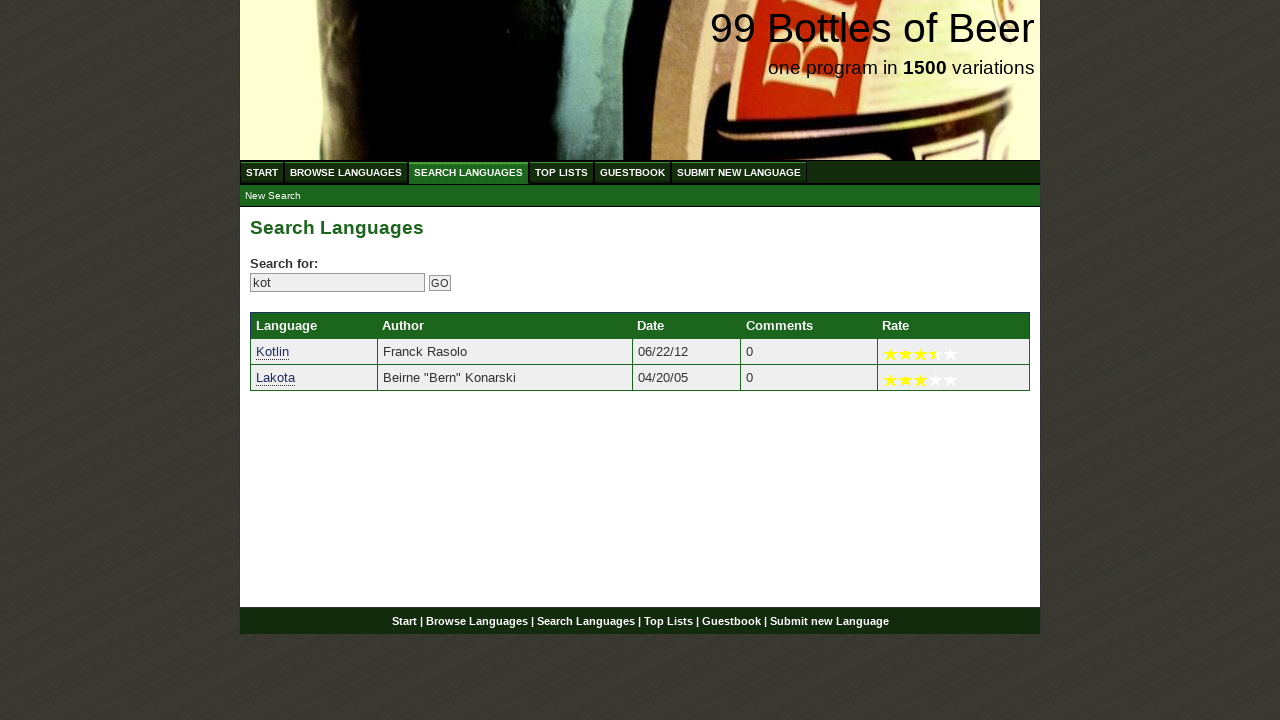